Navigates to the Selenium website and scrolls down the page by 5000 pixels

Starting URL: https://www.selenium.dev/

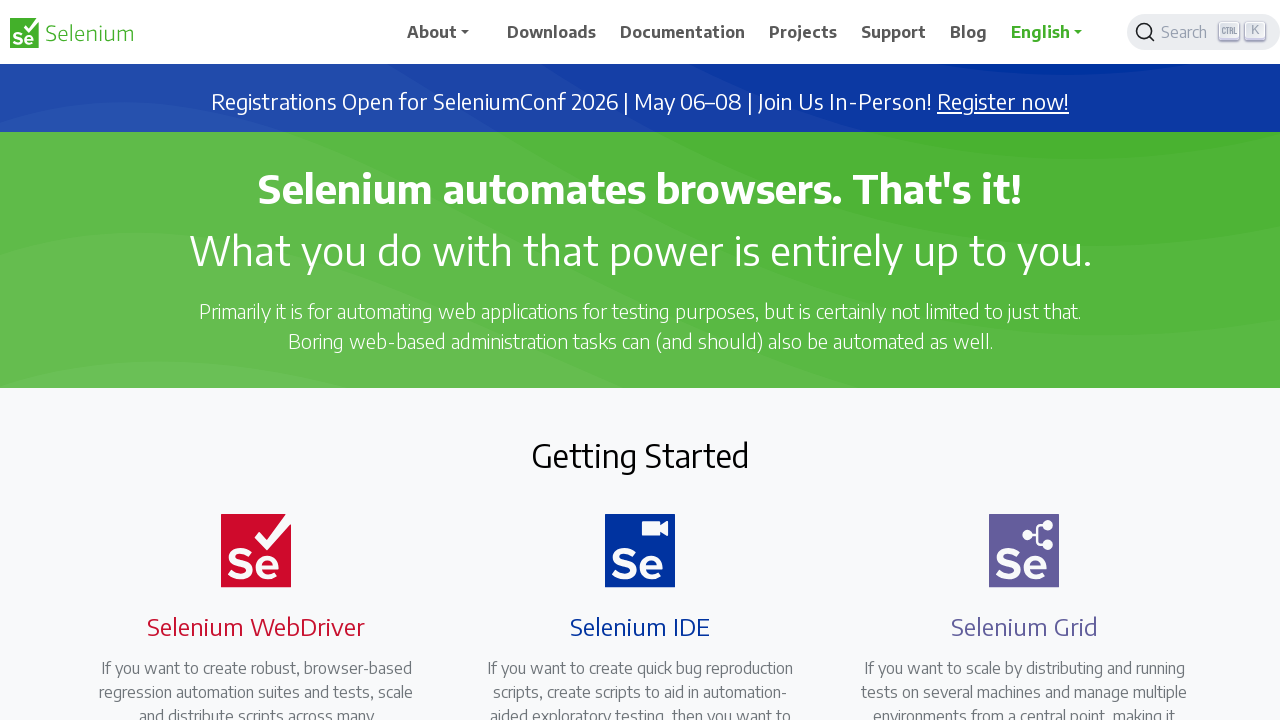

Scrolled down the page by 5000 pixels
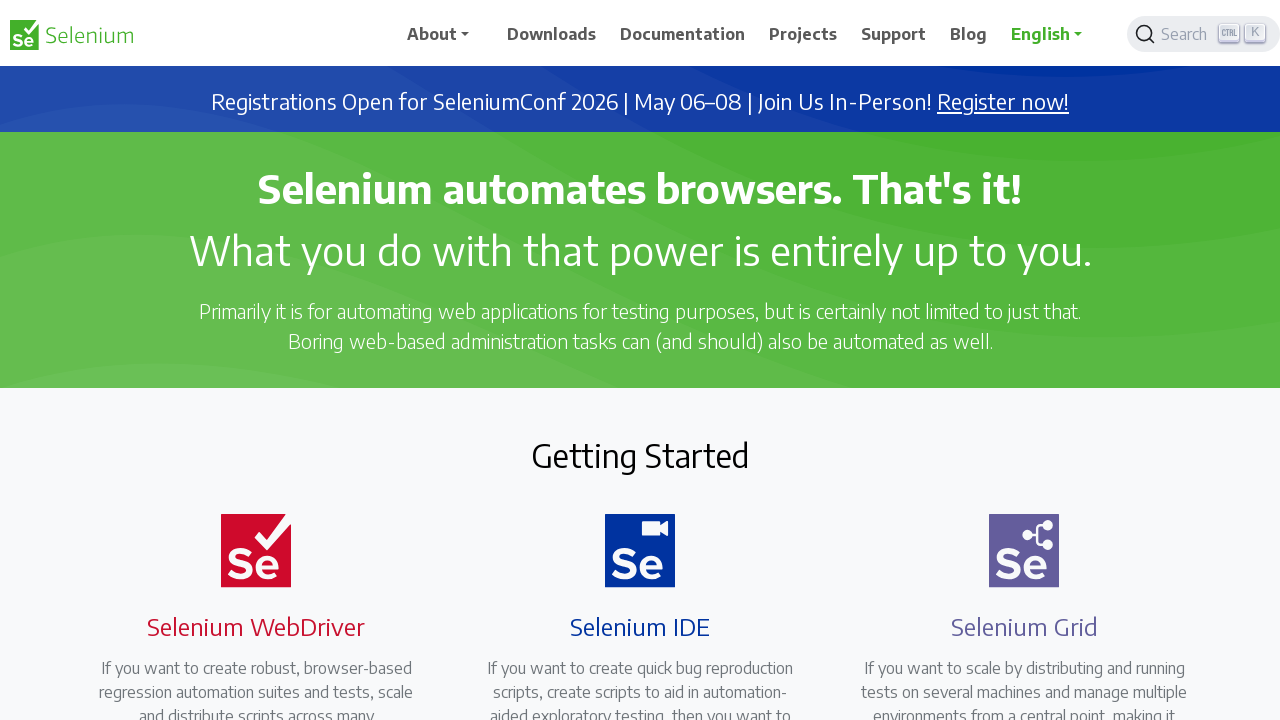

Waited 1000ms for scroll to complete
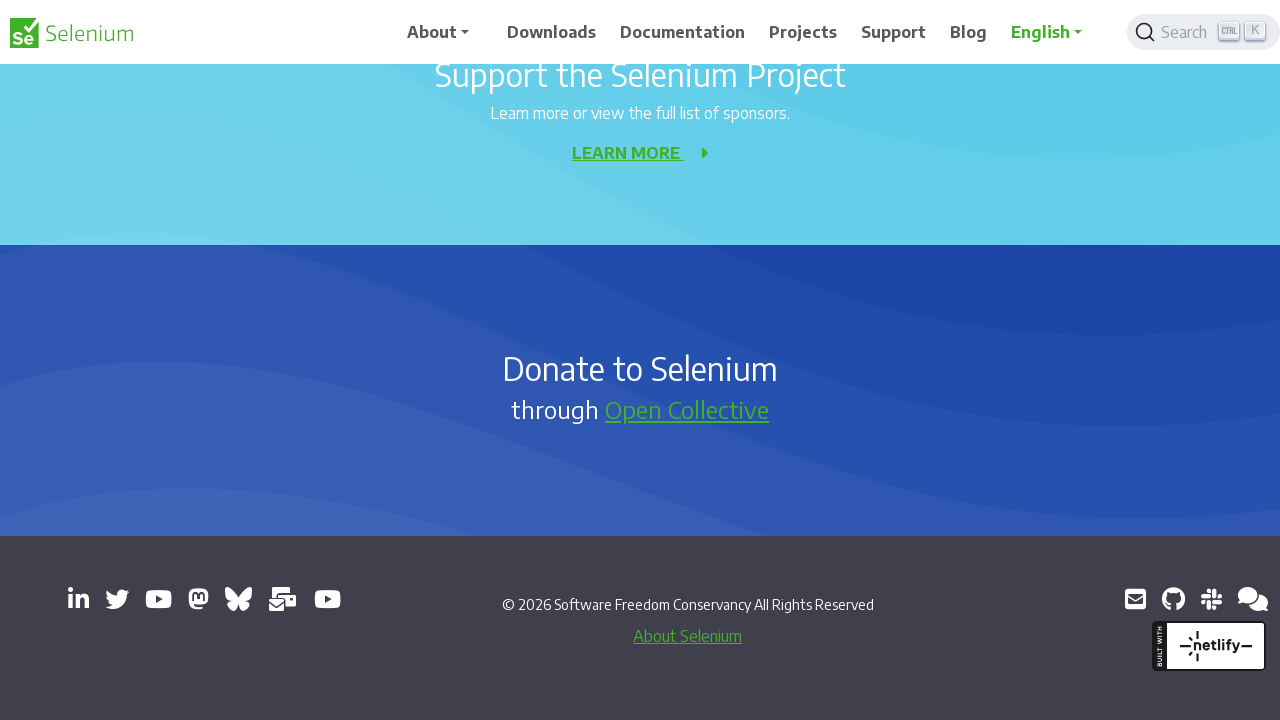

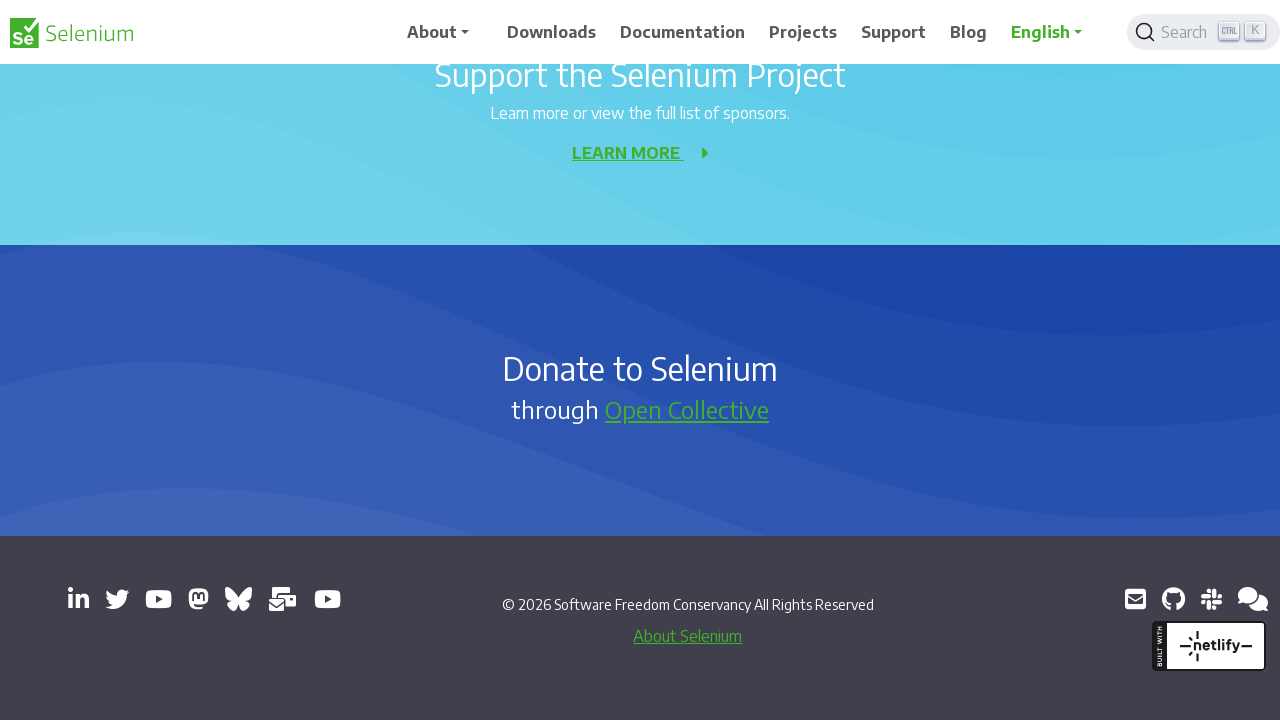